Fills out a practice form with personal information including name, email, gender, mobile number, date of birth, subjects, hobbies, address, and location dropdowns.

Starting URL: https://demoqa.com/

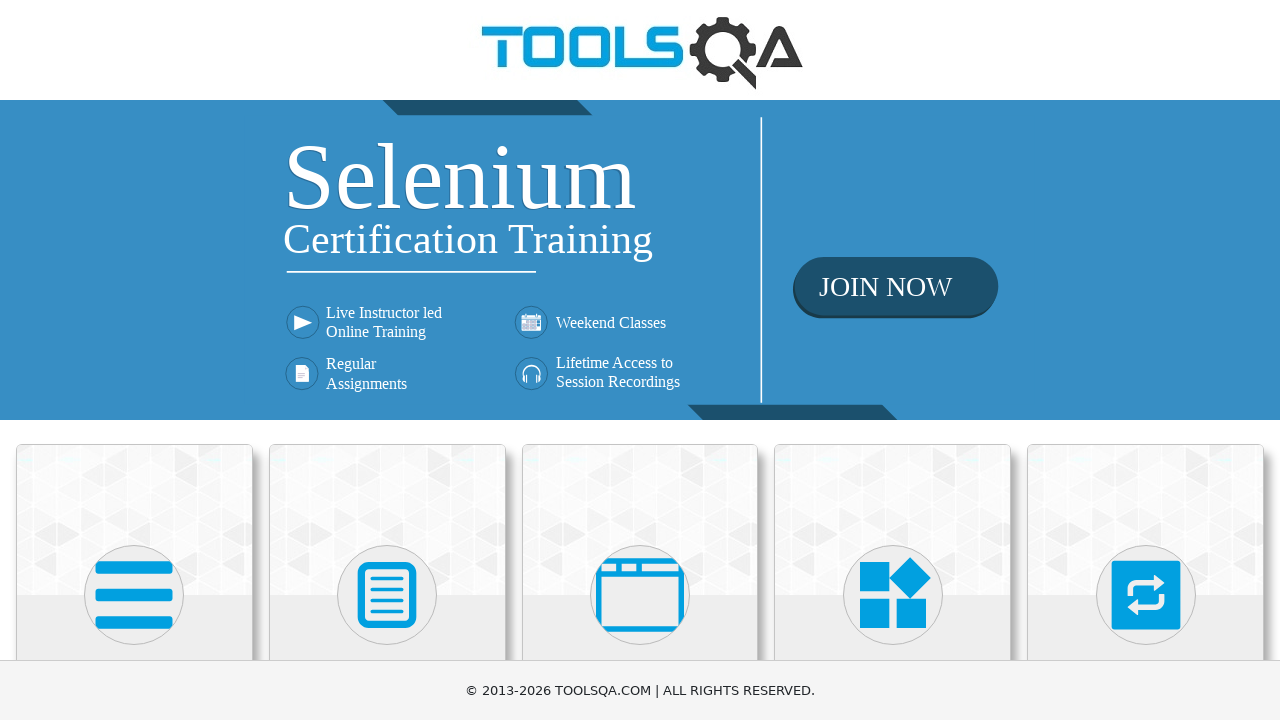

Clicked on Forms heading at (387, 360) on internal:role=heading[name="Forms"i]
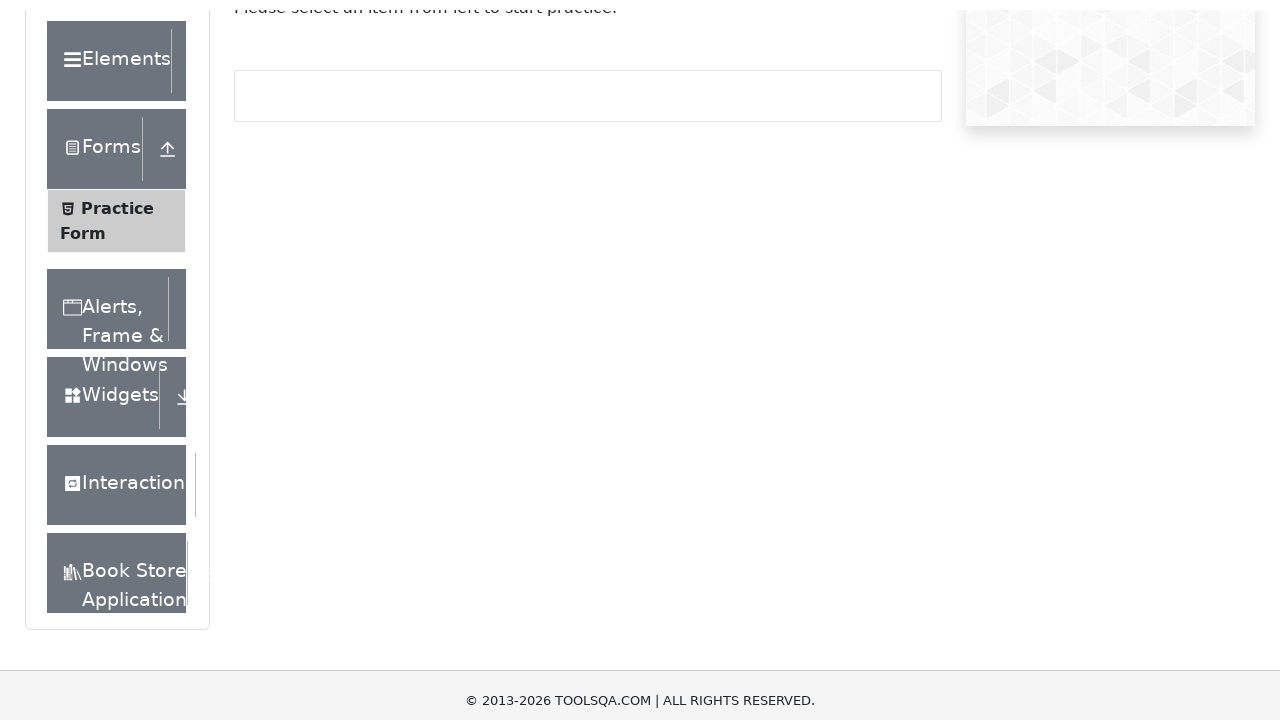

Clicked on Practice Form option at (117, 336) on internal:text="Practice Form"i
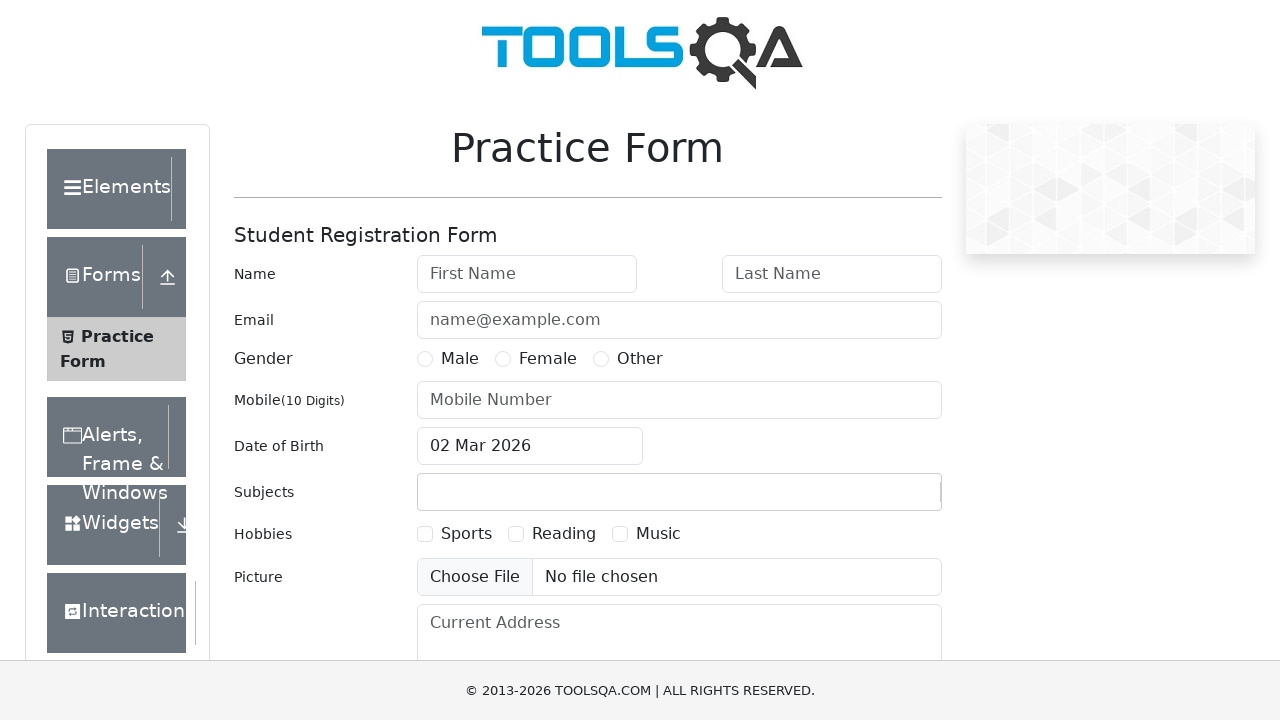

Filled First Name with 'Gerimedica' on internal:attr=[placeholder="First Name"i]
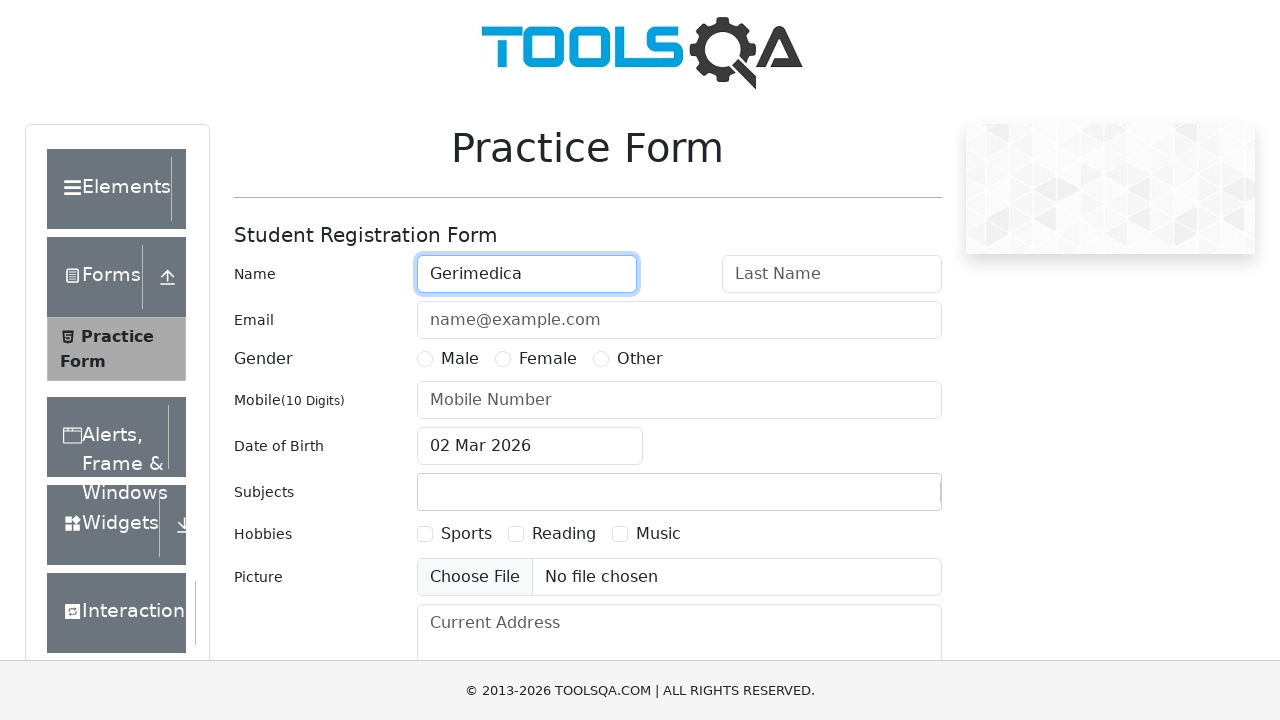

Filled Last Name with 'BV' on internal:attr=[placeholder="Last Name"i]
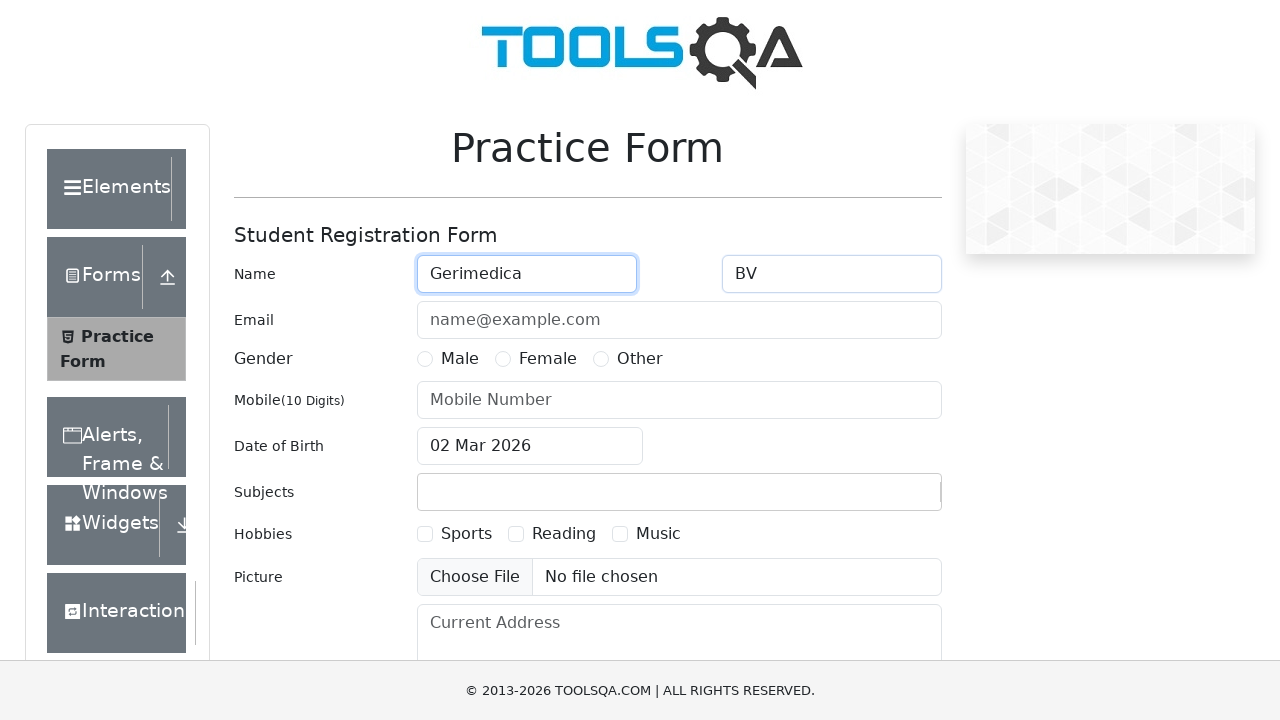

Filled Email with 'testa@test.com' on internal:attr=[placeholder="name@example.com"i]
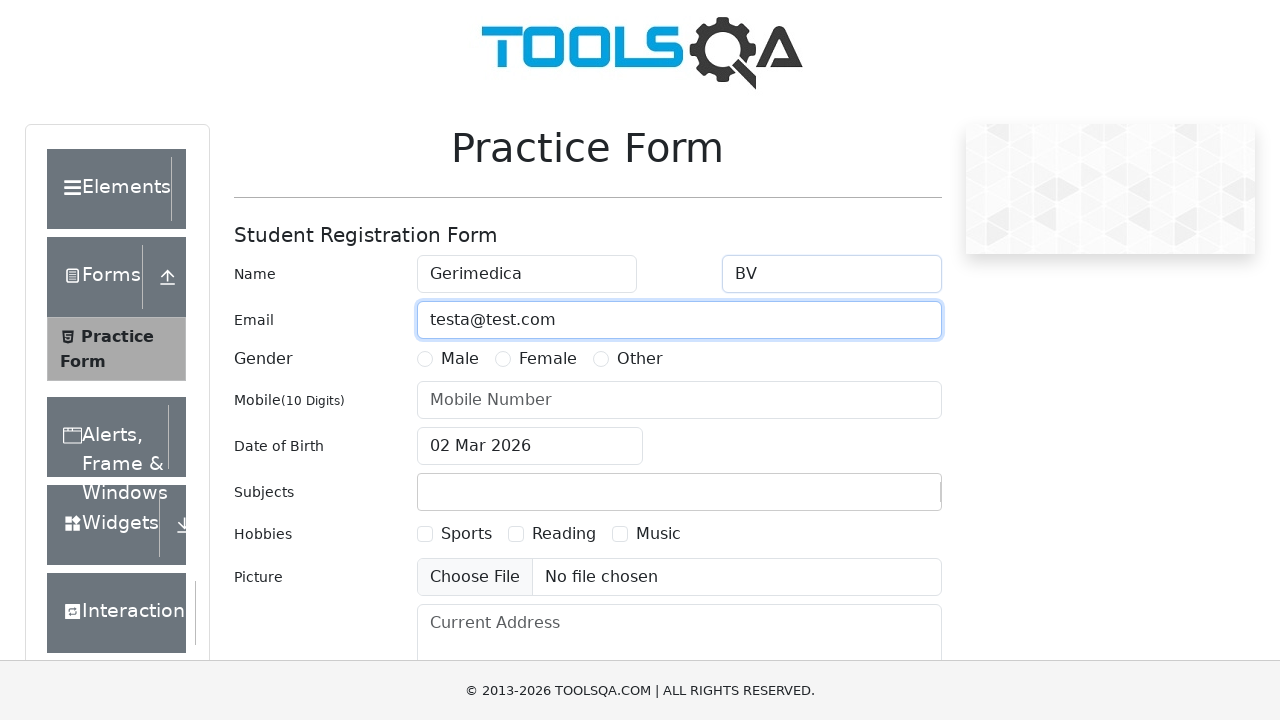

Selected Male gender at (460, 359) on internal:text="Male"s
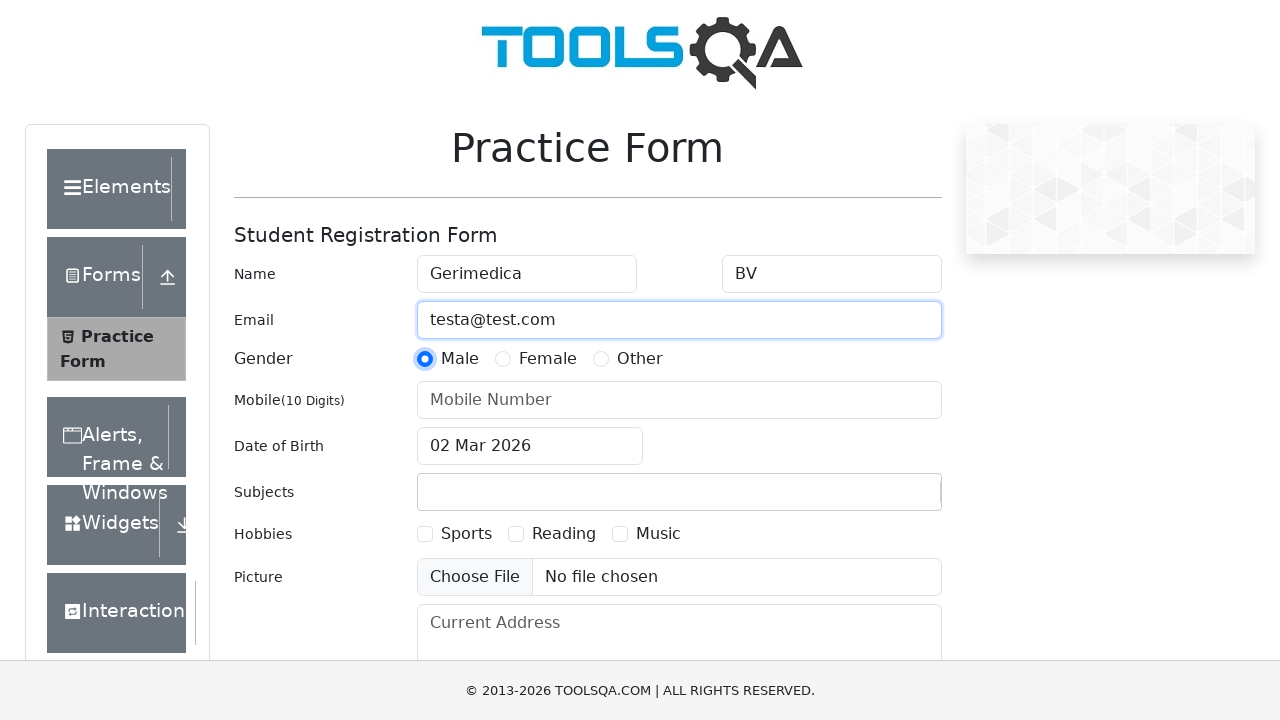

Filled Mobile Number with '0123456789' on internal:attr=[placeholder="Mobile Number"i]
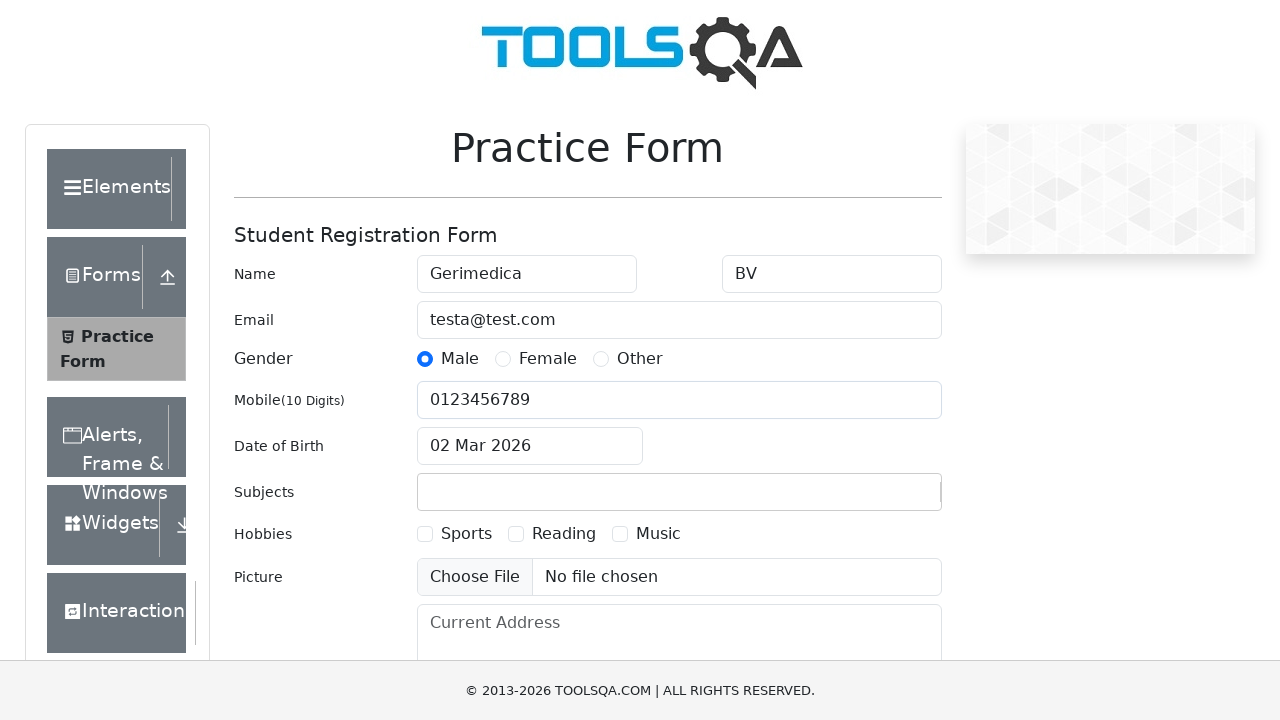

Clicked on Date of Birth input field at (530, 446) on #dateOfBirthInput
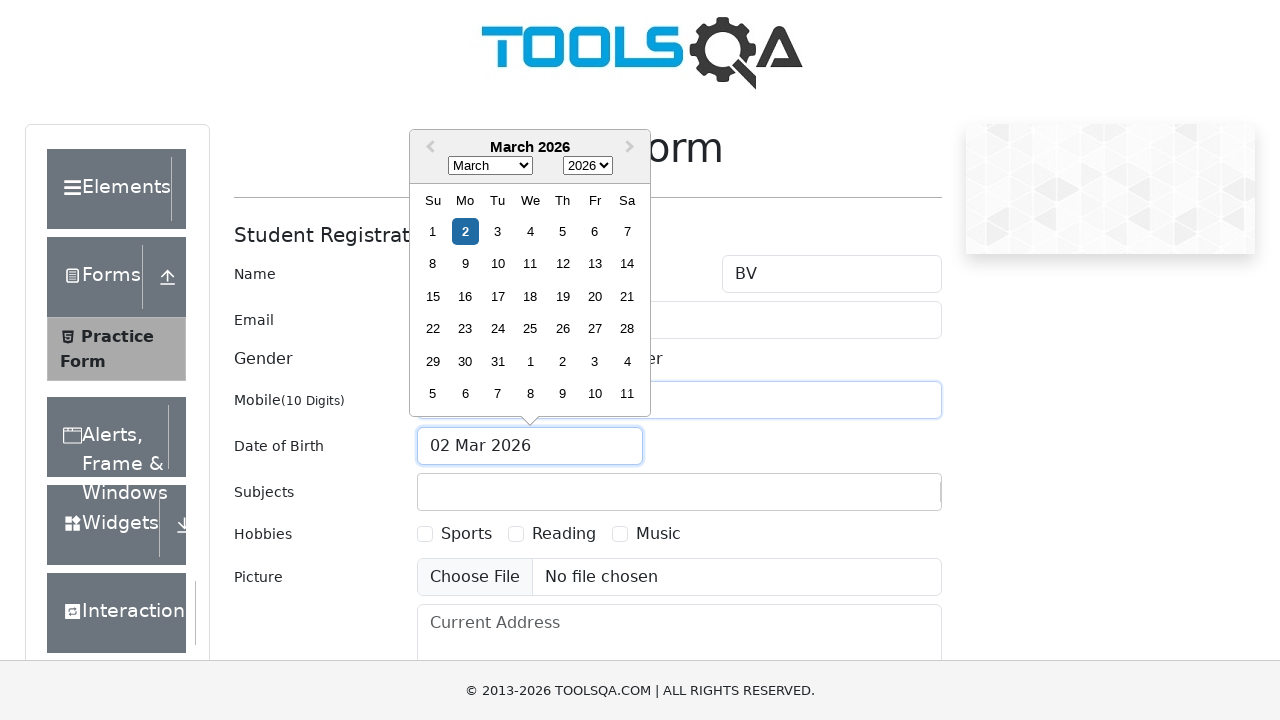

Selected January from month dropdown on .react-datepicker__month-select
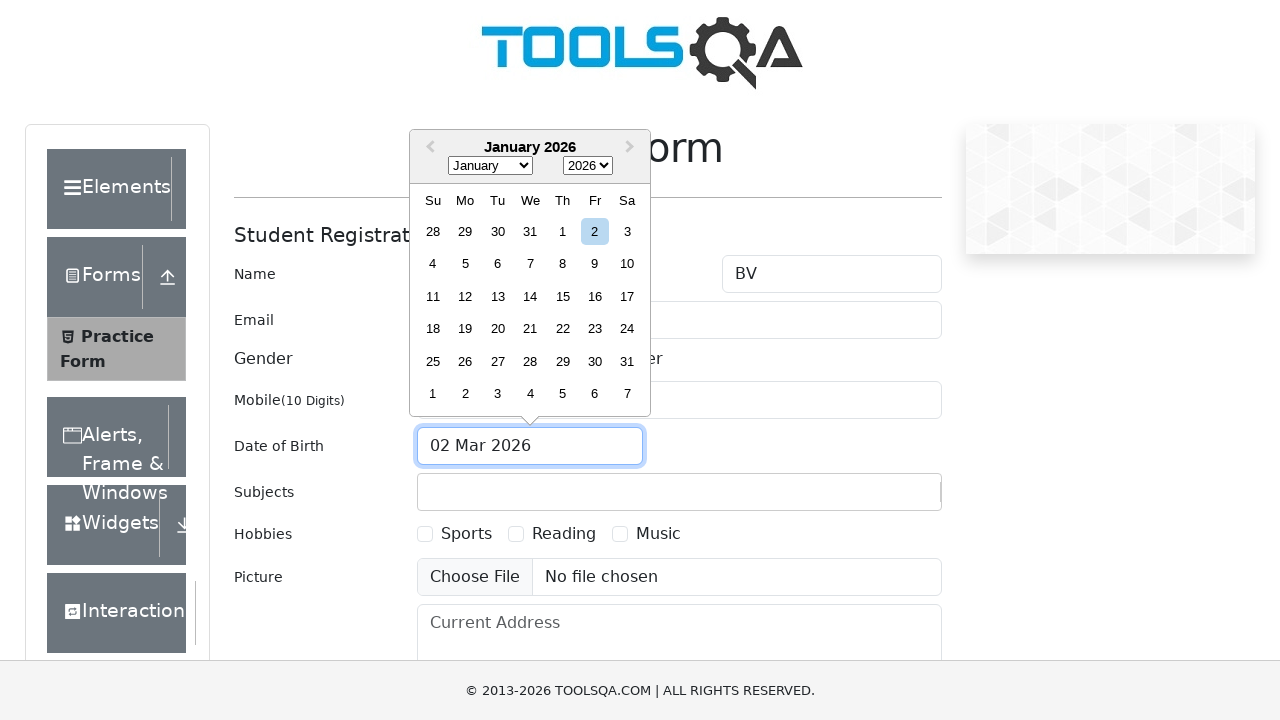

Selected 1990 from year dropdown on .react-datepicker__year-select
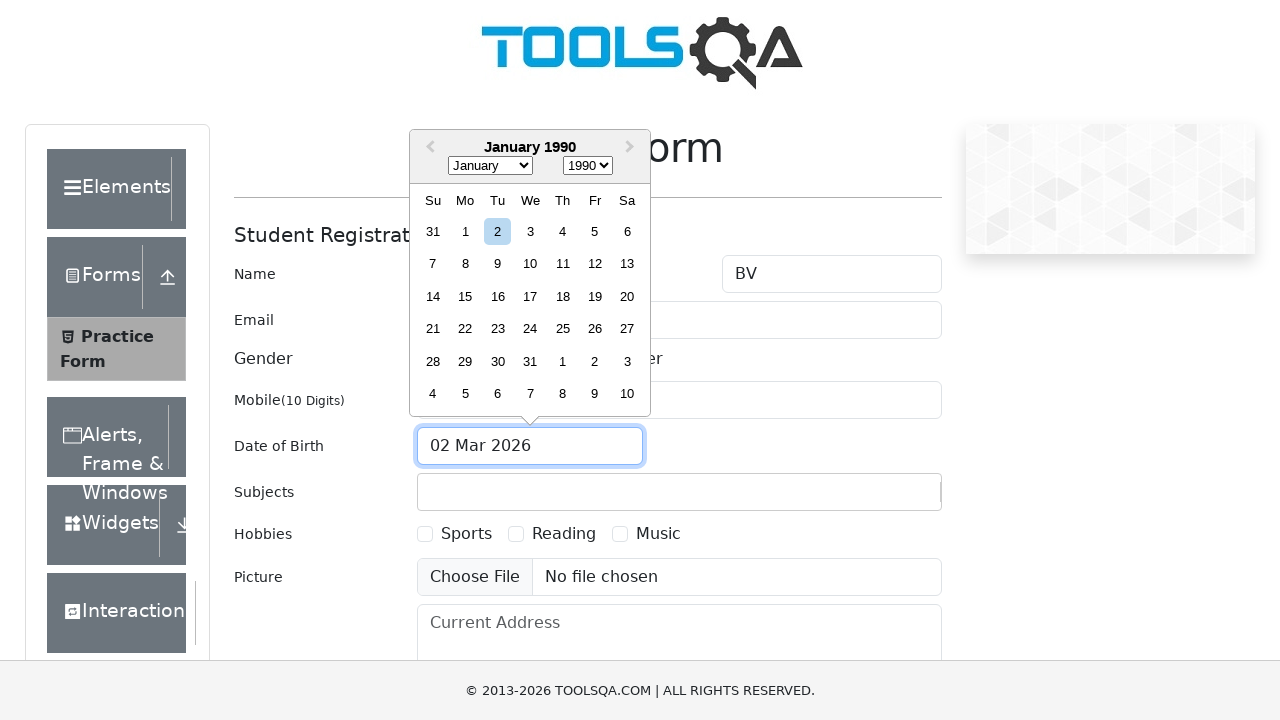

Selected January 15th as date of birth at (465, 296) on internal:label="Choose Monday, January 15th,"i
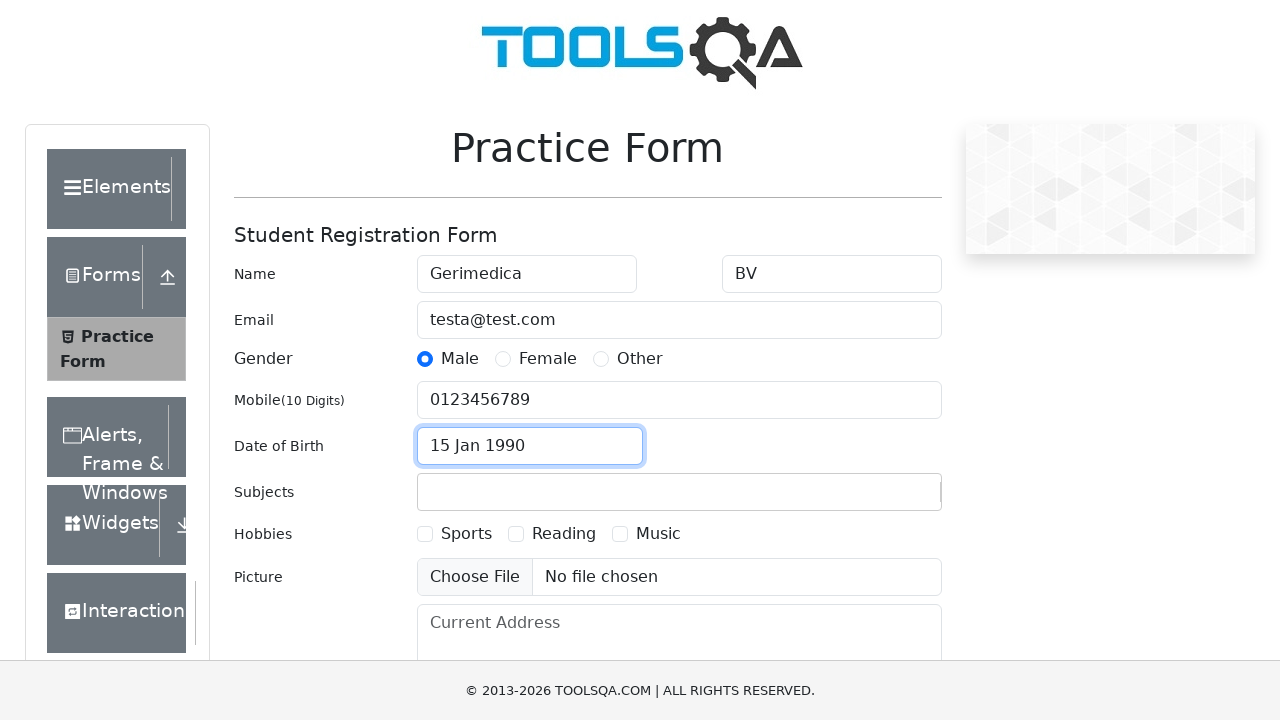

Typed 'Maths' in subjects input field on input[id='subjectsInput']
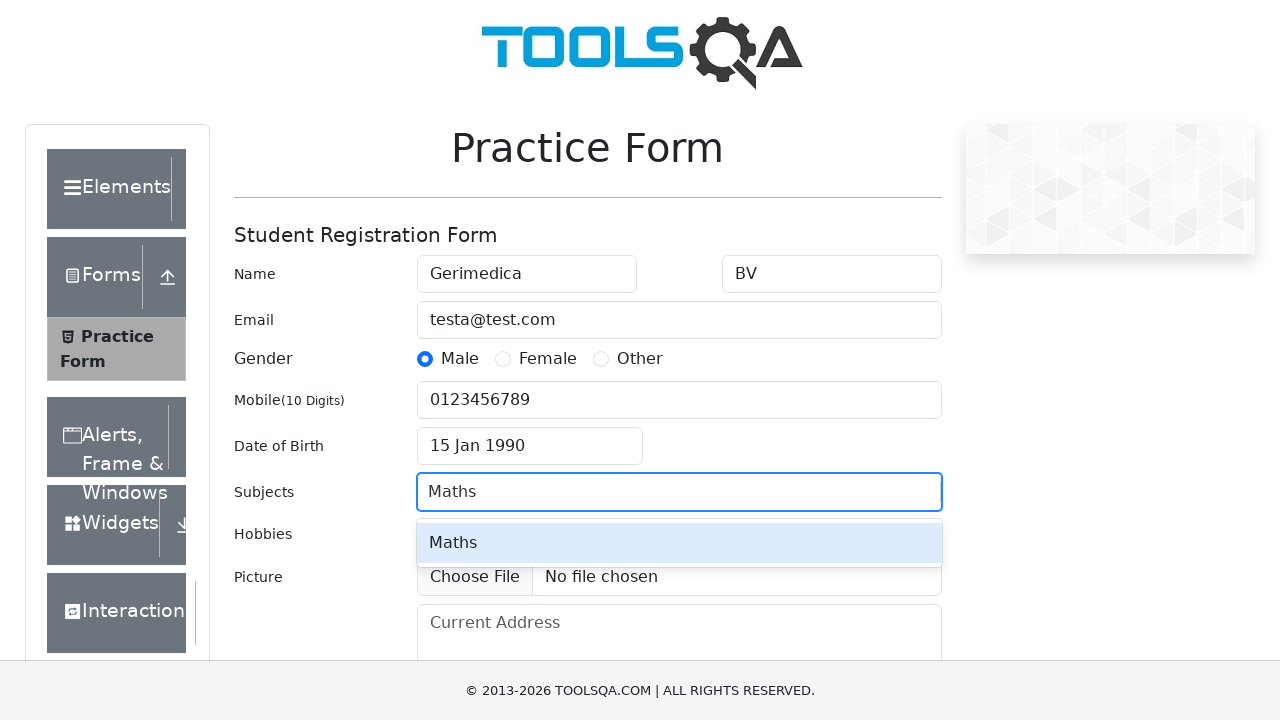

Selected Maths from subject dropdown at (679, 543) on #react-select-2-option-0
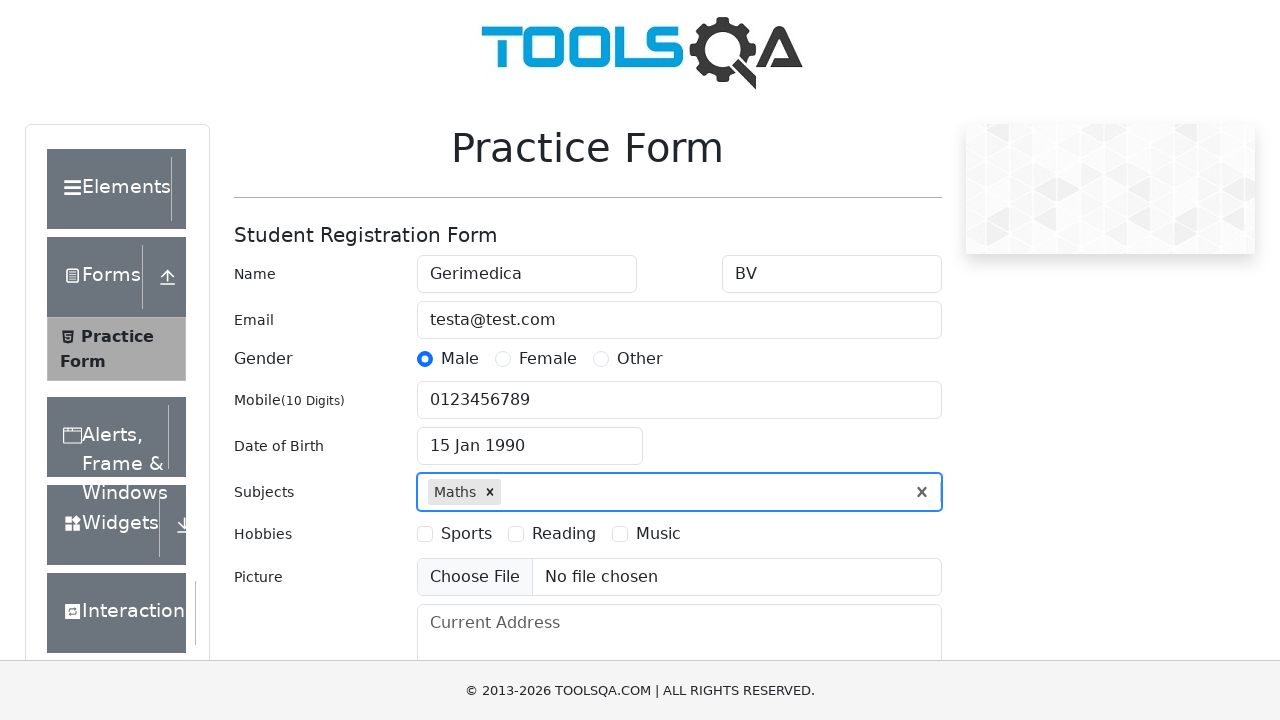

Selected Reading as hobby at (564, 534) on internal:text="Reading"i
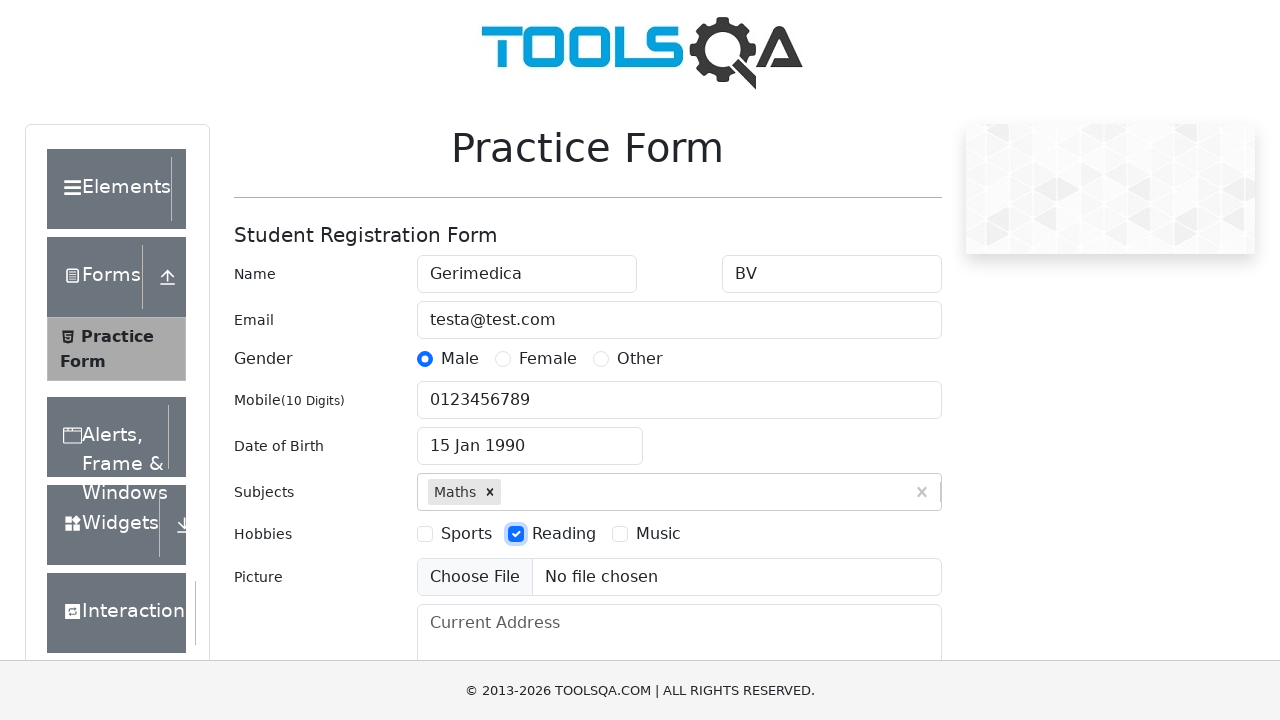

Filled Current Address with 'Netherlands' on internal:attr=[placeholder="Current Address"i]
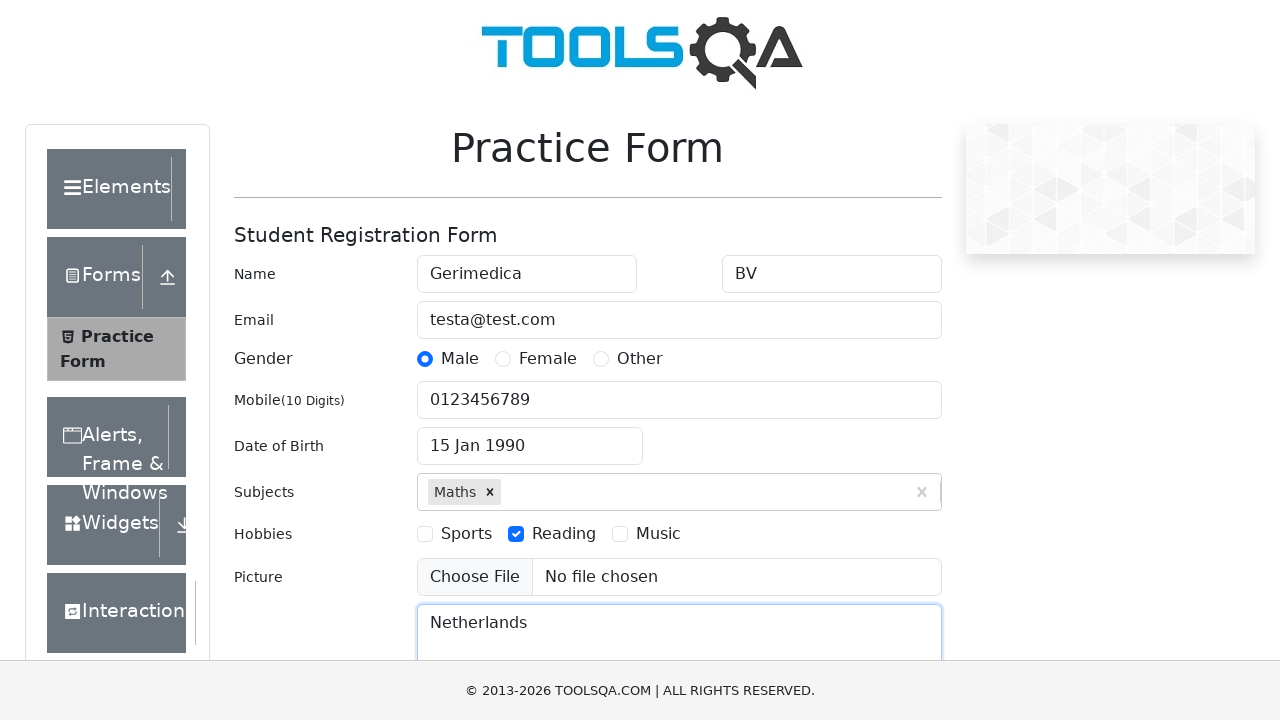

Clicked on State dropdown at (618, 437) on #state svg
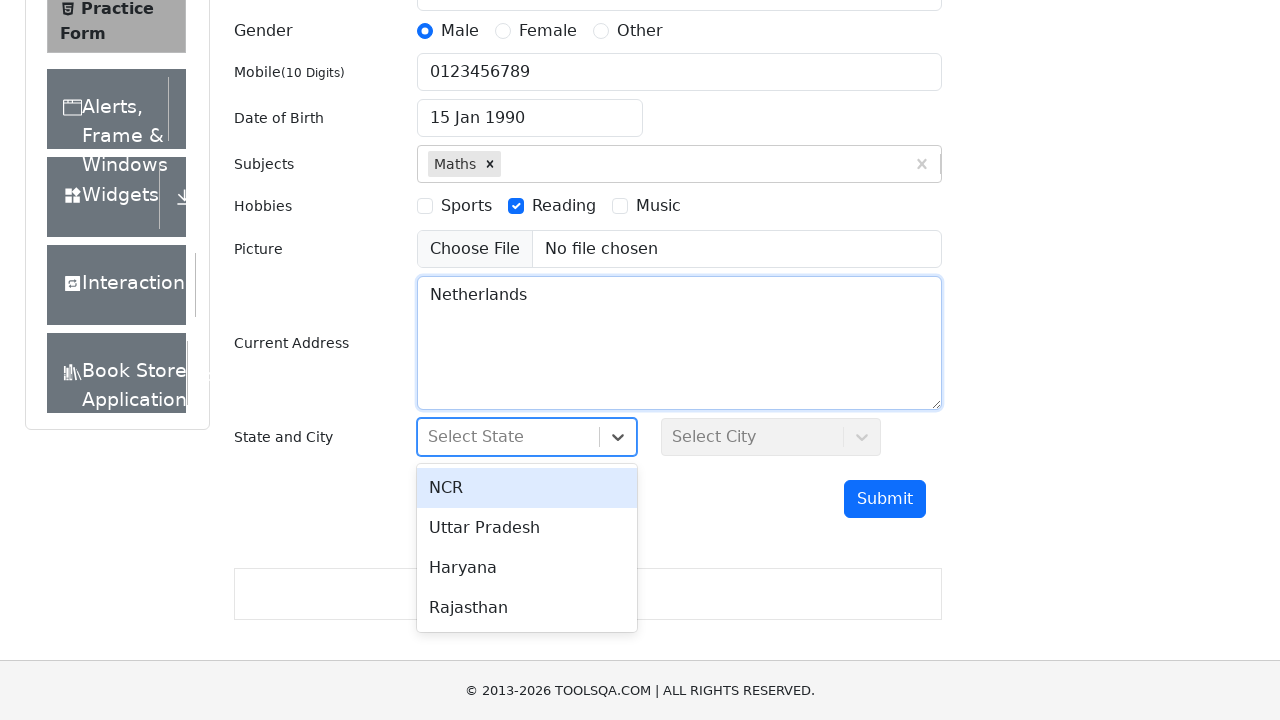

Selected NCR as state at (527, 488) on internal:text="NCR"s
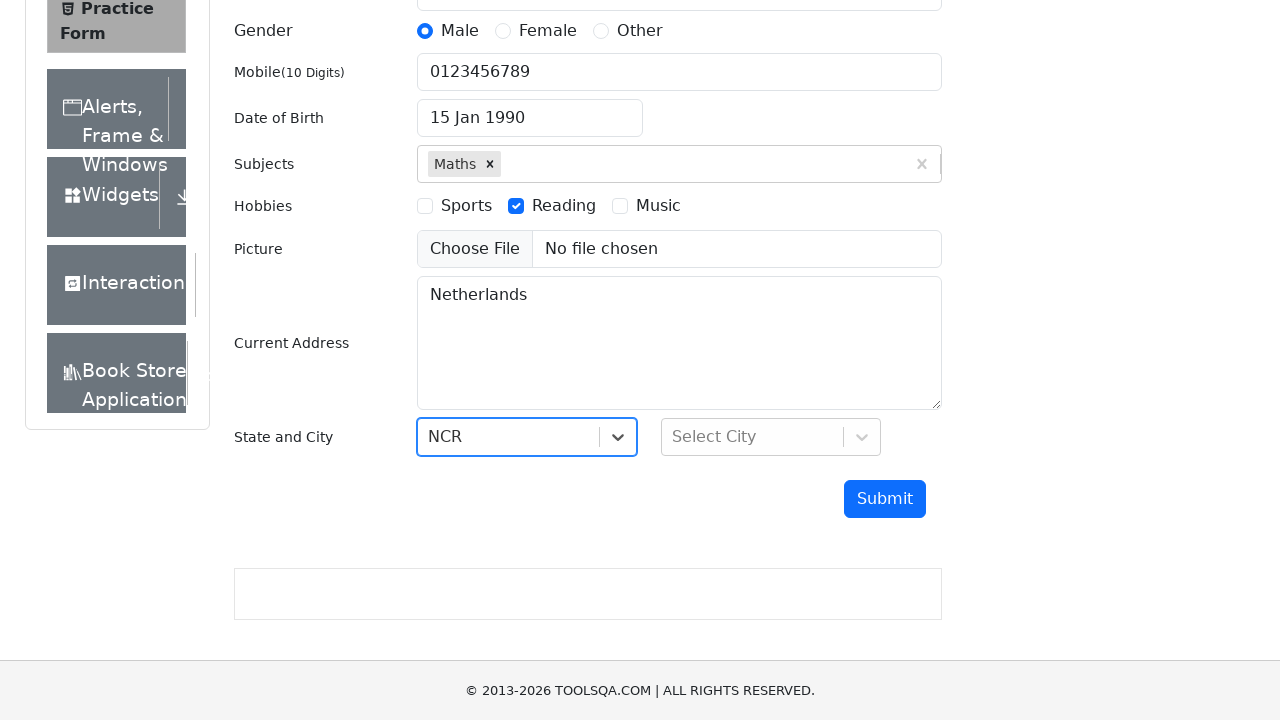

Clicked on City dropdown at (862, 437) on #city svg
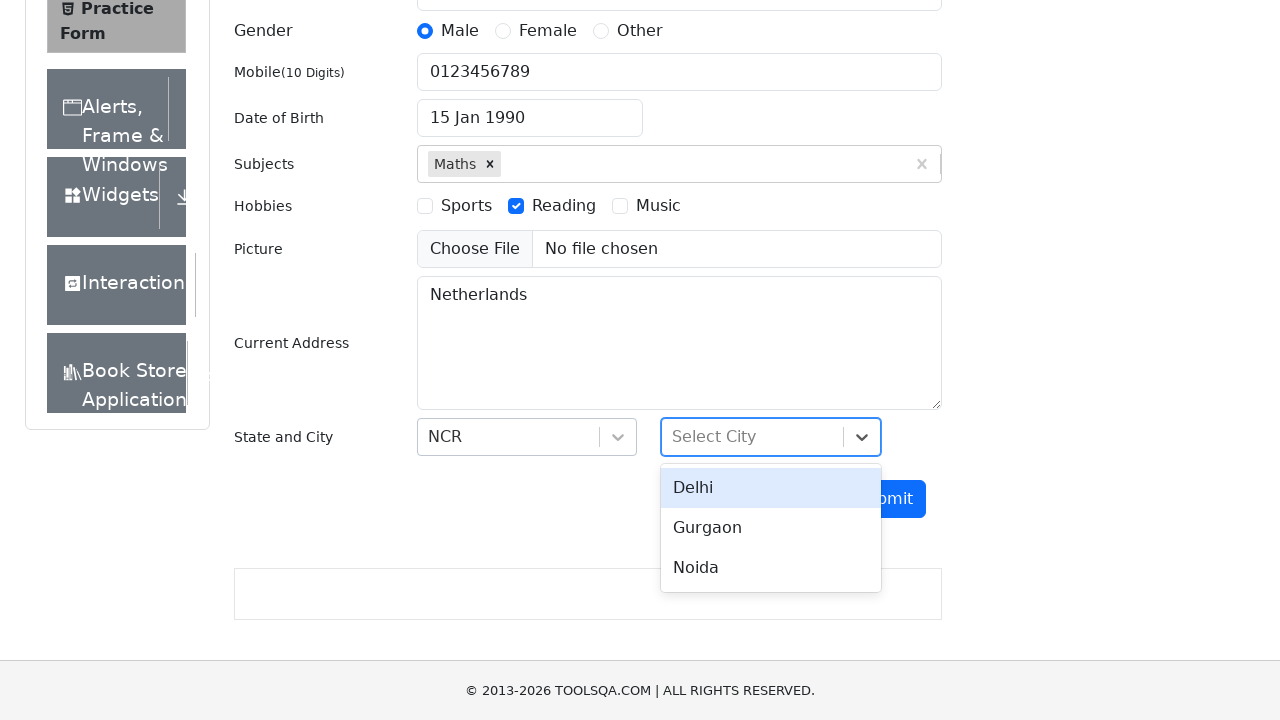

Selected Delhi as city at (771, 488) on internal:text="Delhi"s
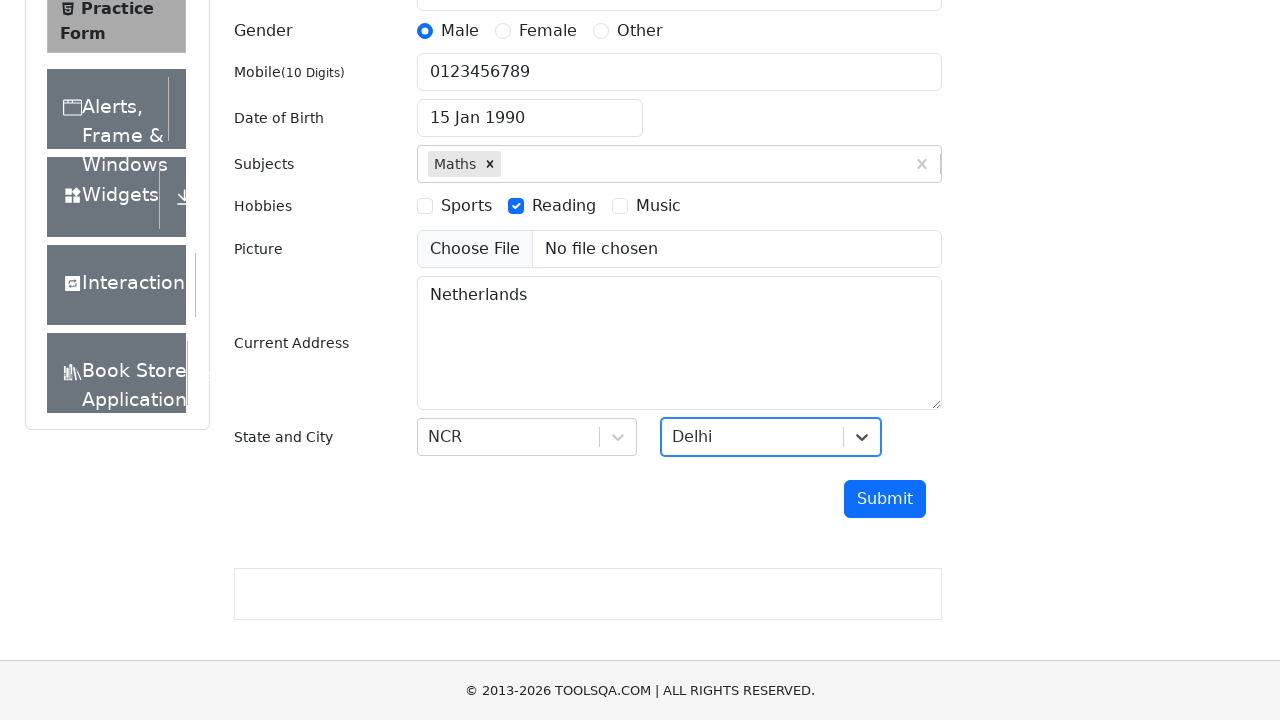

Clicked Submit button to complete form submission at (885, 499) on internal:role=button[name="Submit"i]
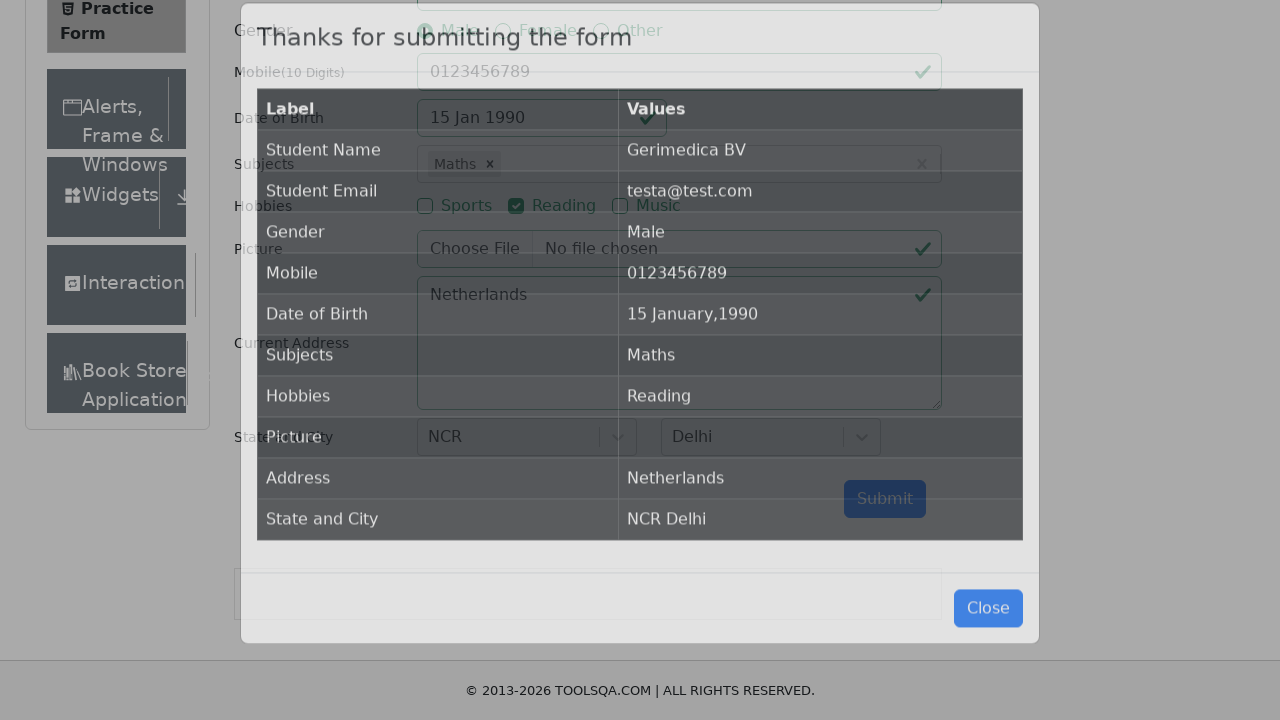

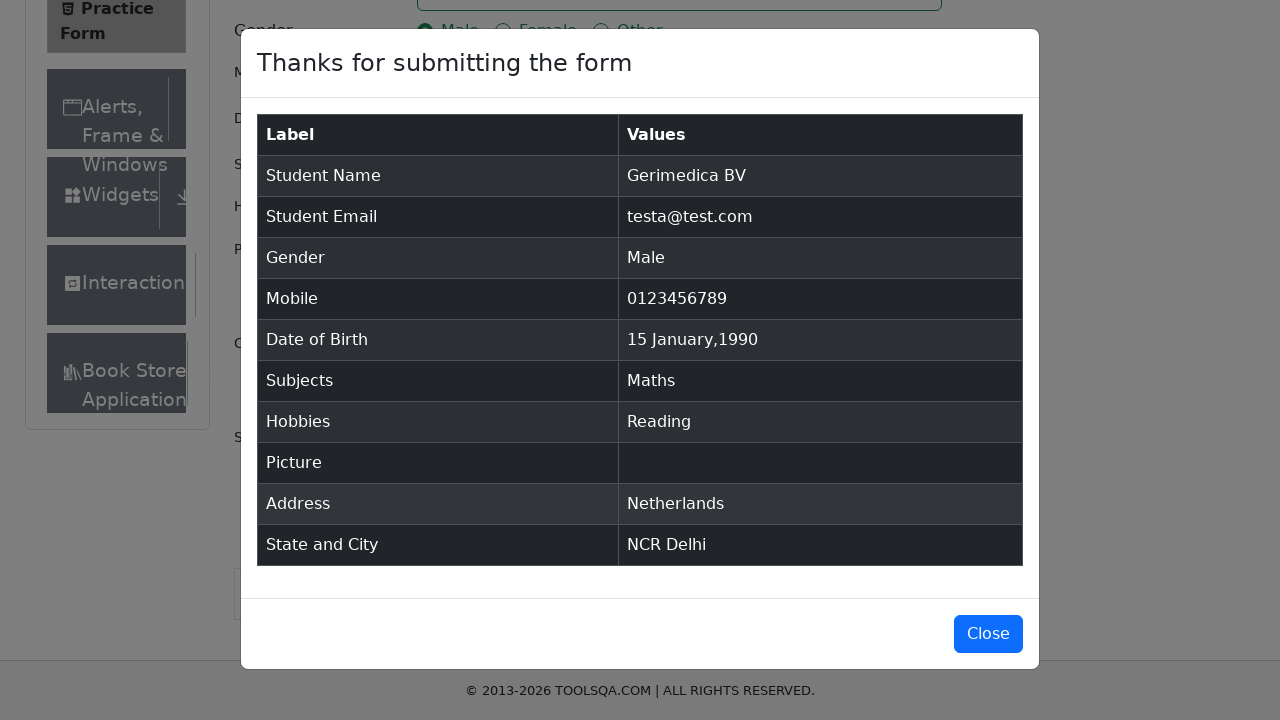